Tests various XPath locator strategies on a contact form by filling and clearing the subject and email fields multiple times using different XPath expressions

Starting URL: https://www.mycontactform.com/samples.php

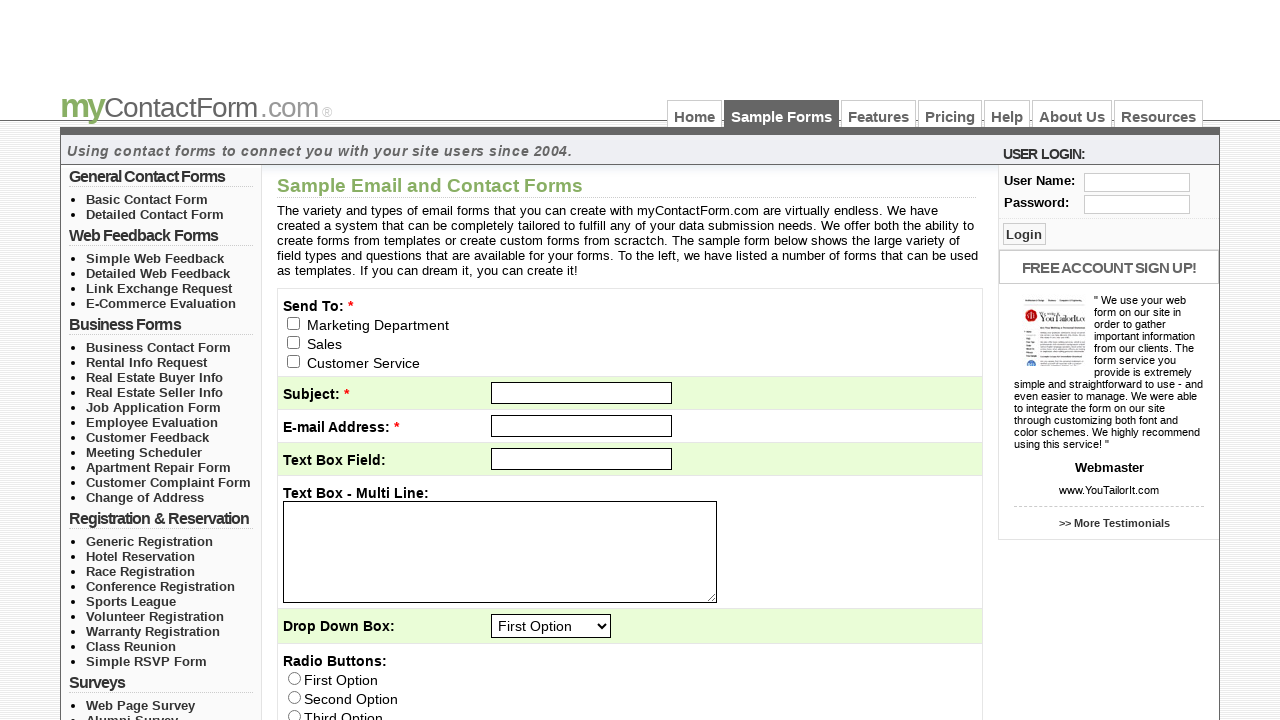

Filled subject field with 'Test Subject' using absolute XPath on xpath=/html/body/div[3]/div[3]/form/table/tbody/tr[2]/td/input
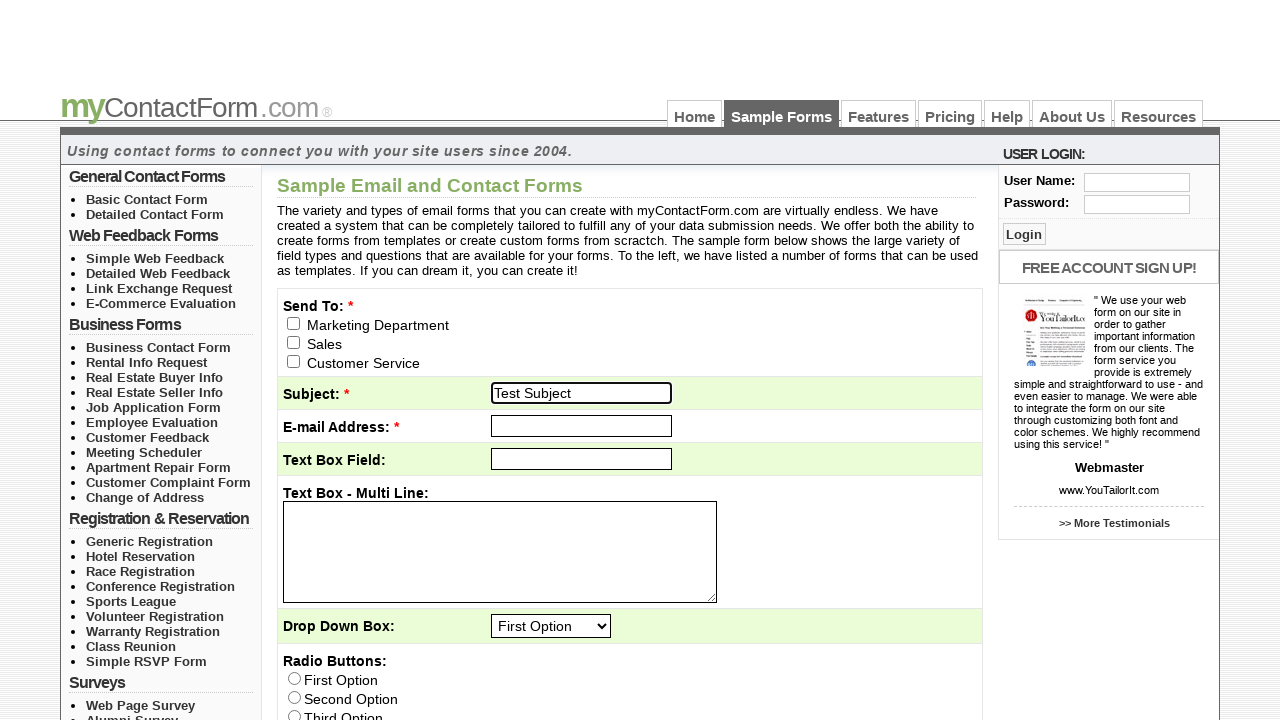

Waited 500ms for form processing
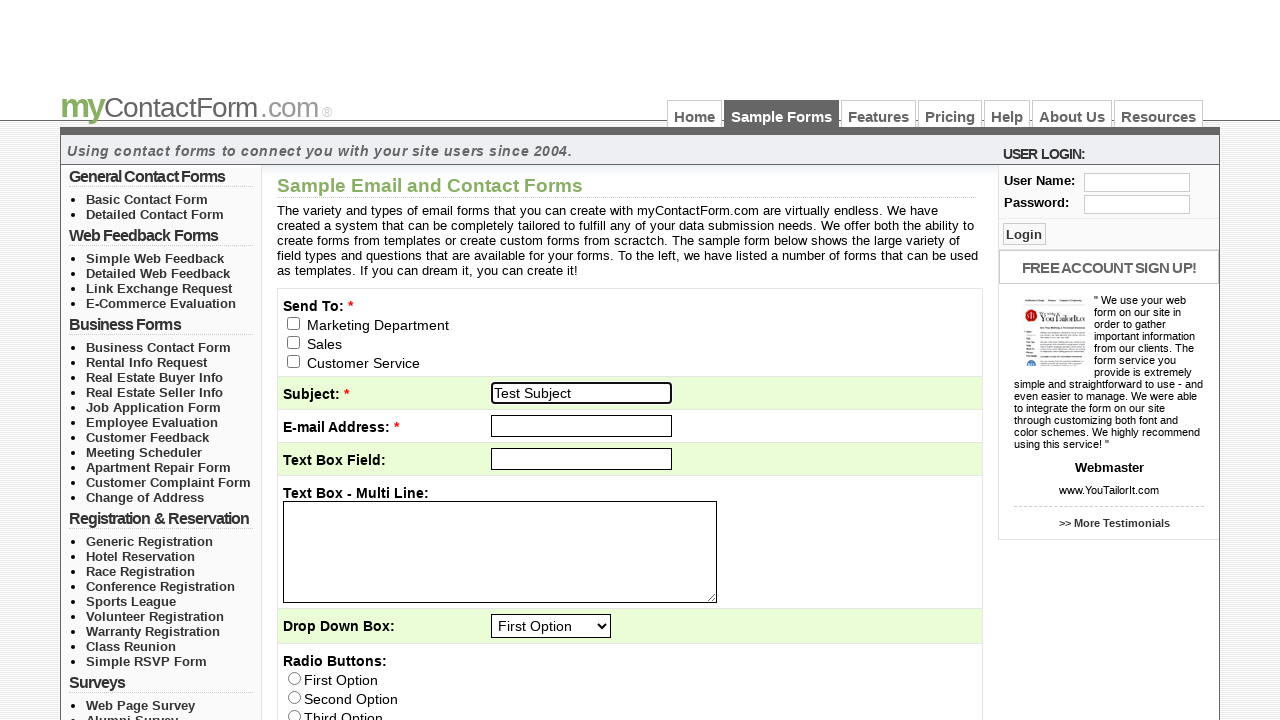

Cleared subject field using absolute XPath on xpath=/html/body/div[3]/div[3]/form/table/tbody/tr[2]/td/input
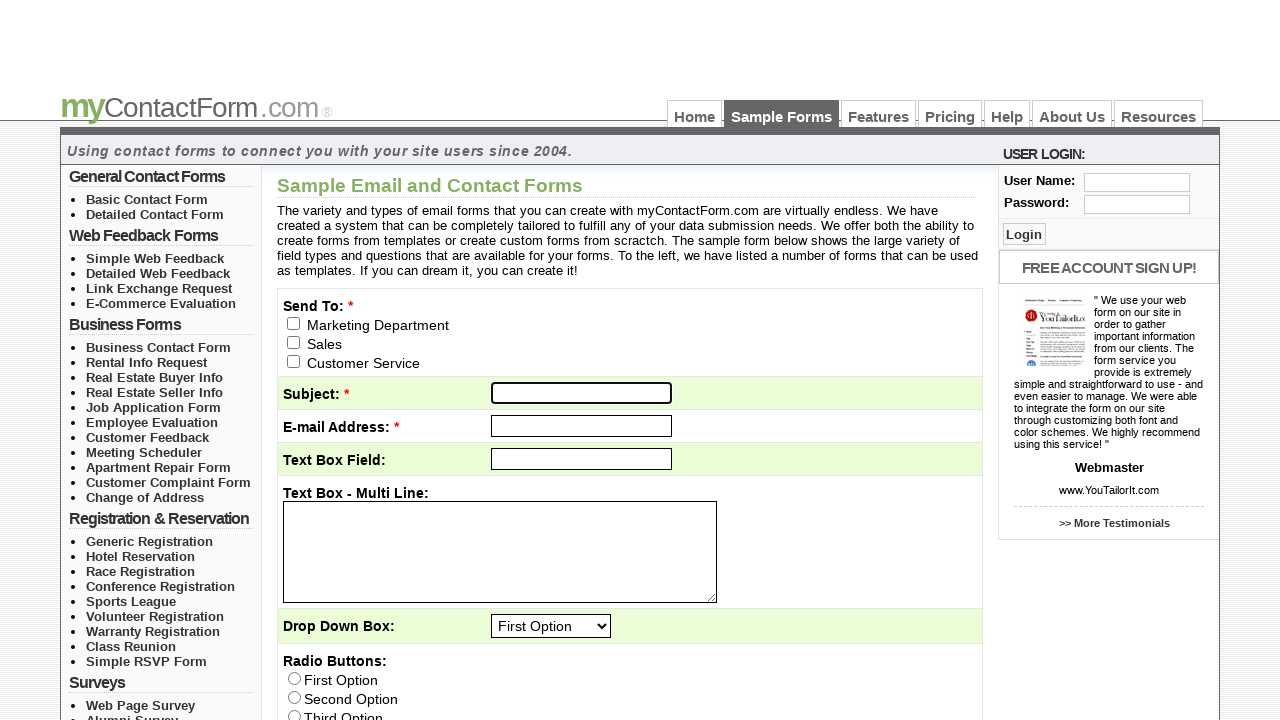

Filled subject field with 'Test Subject123' using relative XPath on xpath=//tbody/tr[2]/td/input
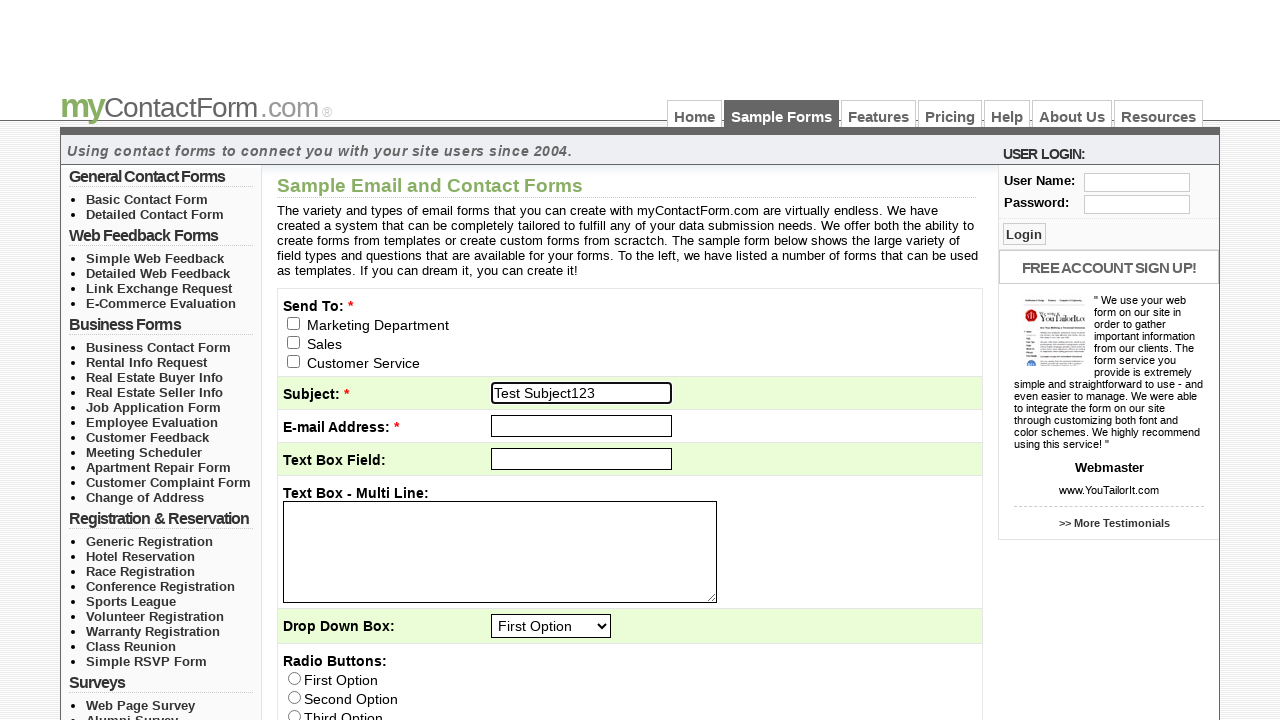

Waited 500ms for form processing
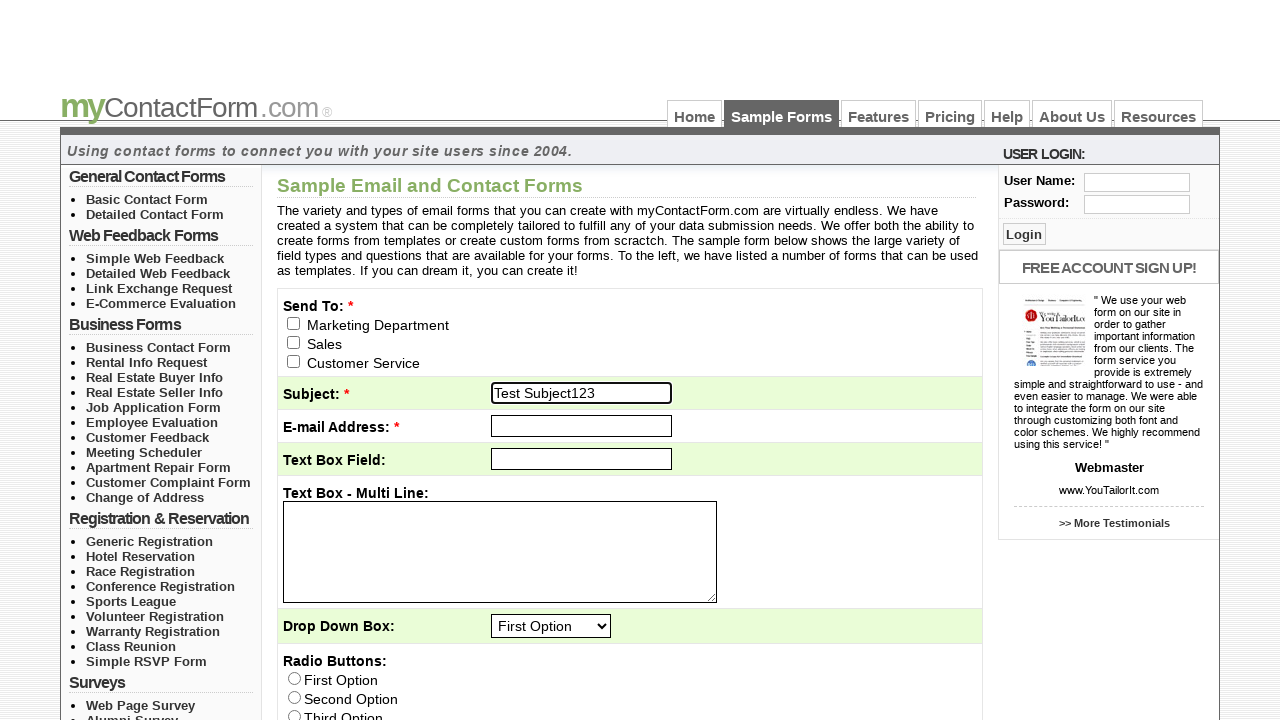

Cleared subject field using relative XPath on xpath=//tbody/tr[2]/td/input
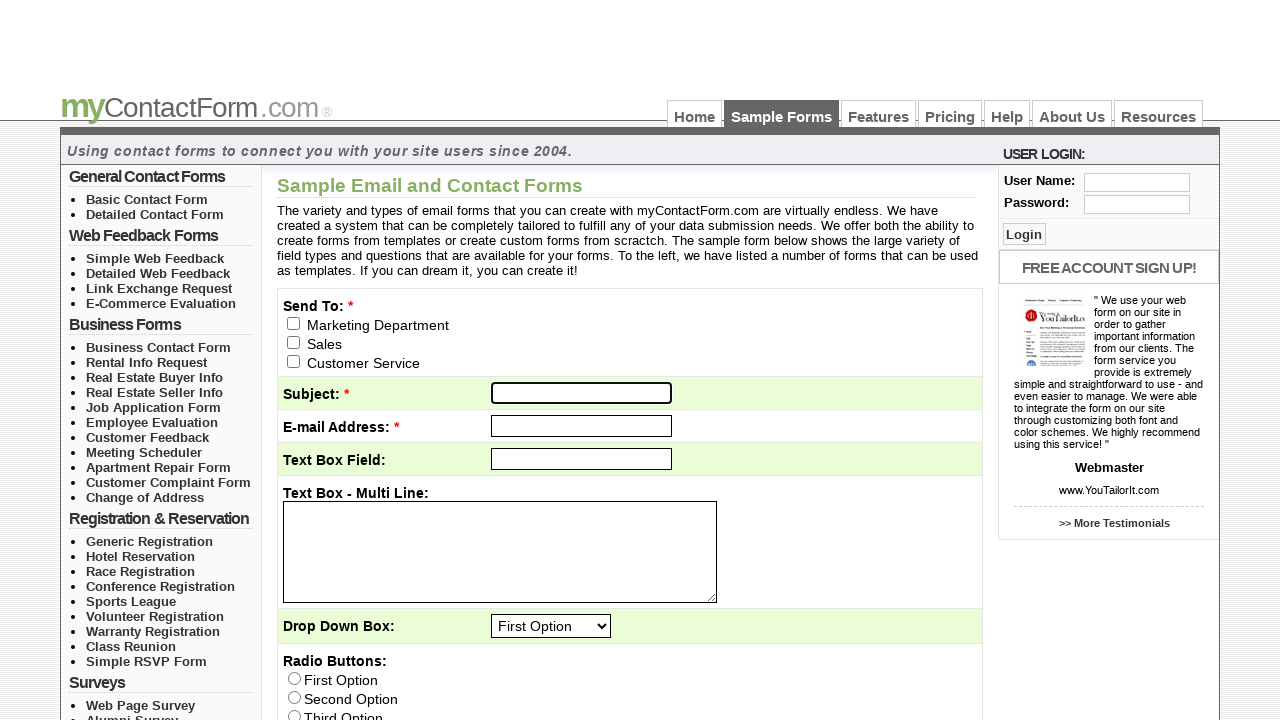

Filled subject field with 'Test Subject..!' using id attribute XPath on xpath=//input[@id='subject']
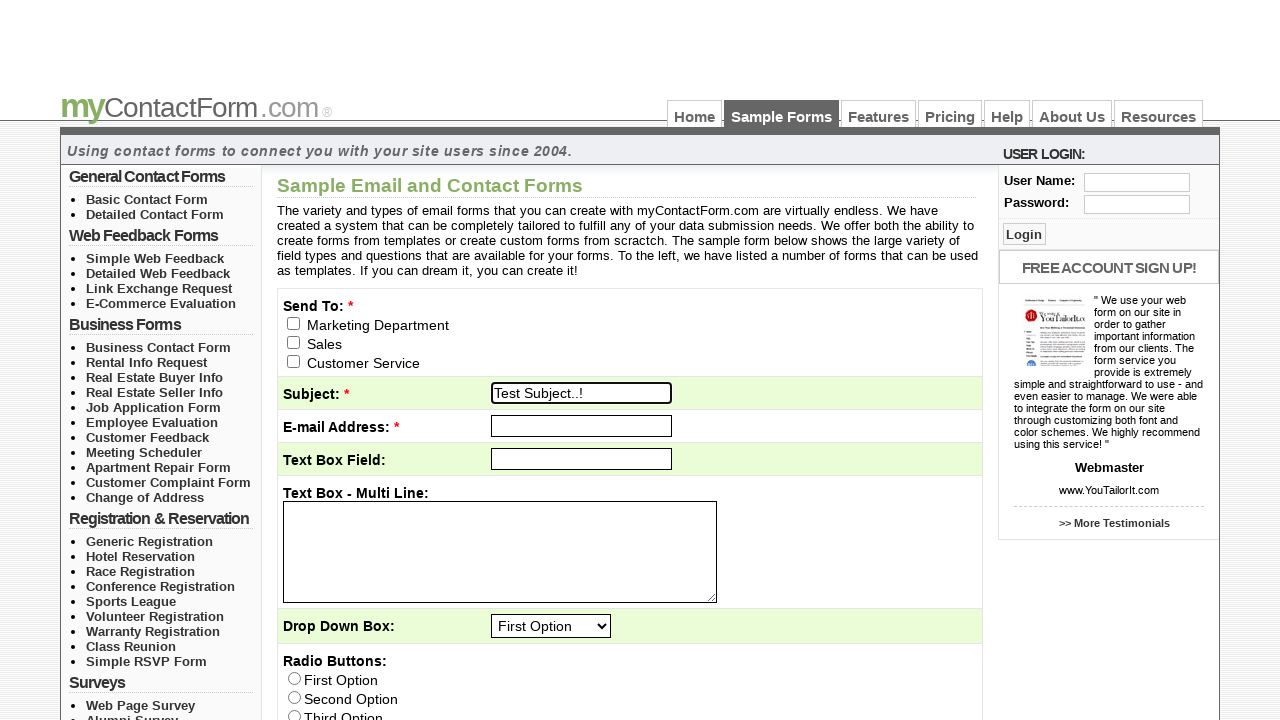

Waited 500ms for form processing
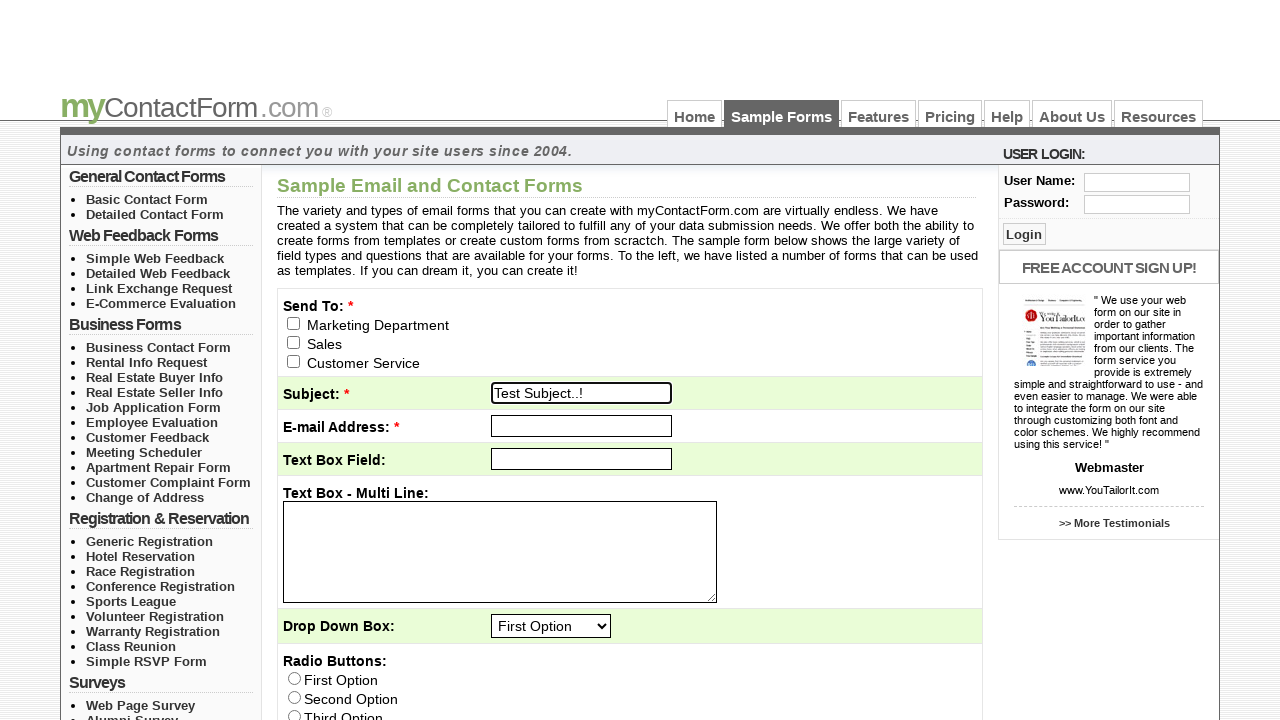

Cleared subject field using id attribute XPath on xpath=//input[@id='subject']
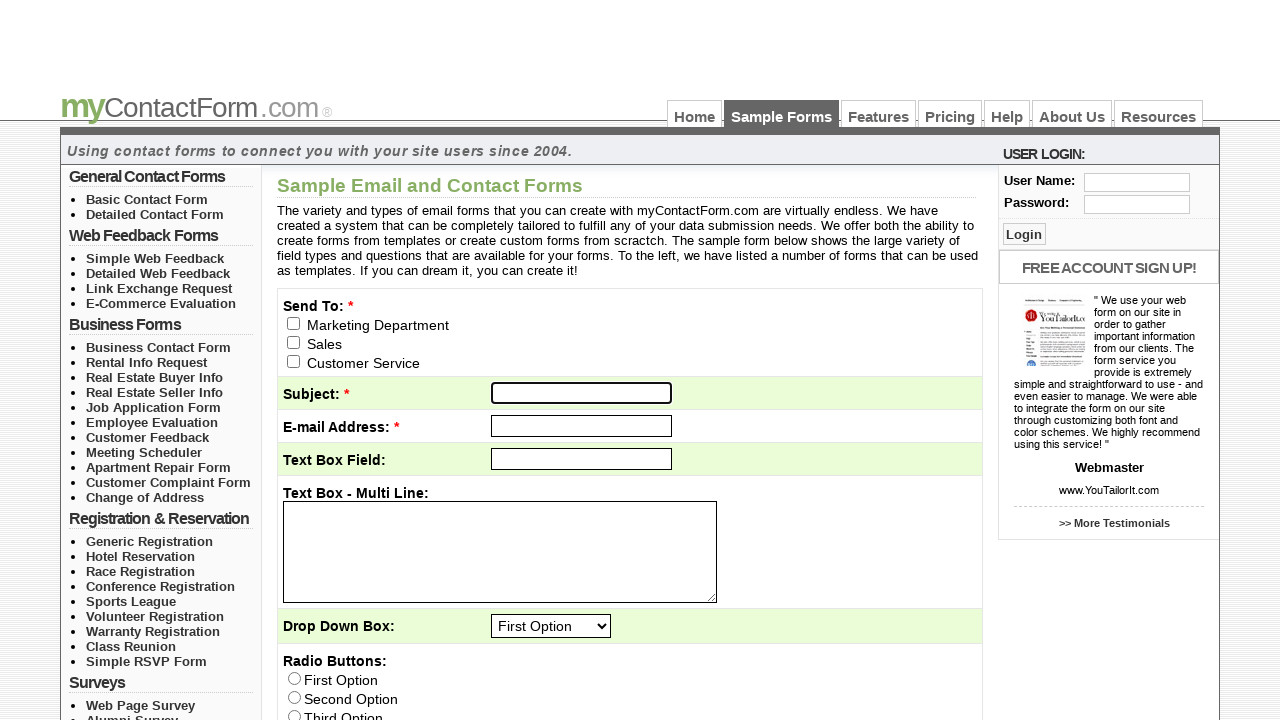

Filled email field with 'Test Email' using multiple attributes (and) XPath on xpath=//input[@id='email' and @type='email']
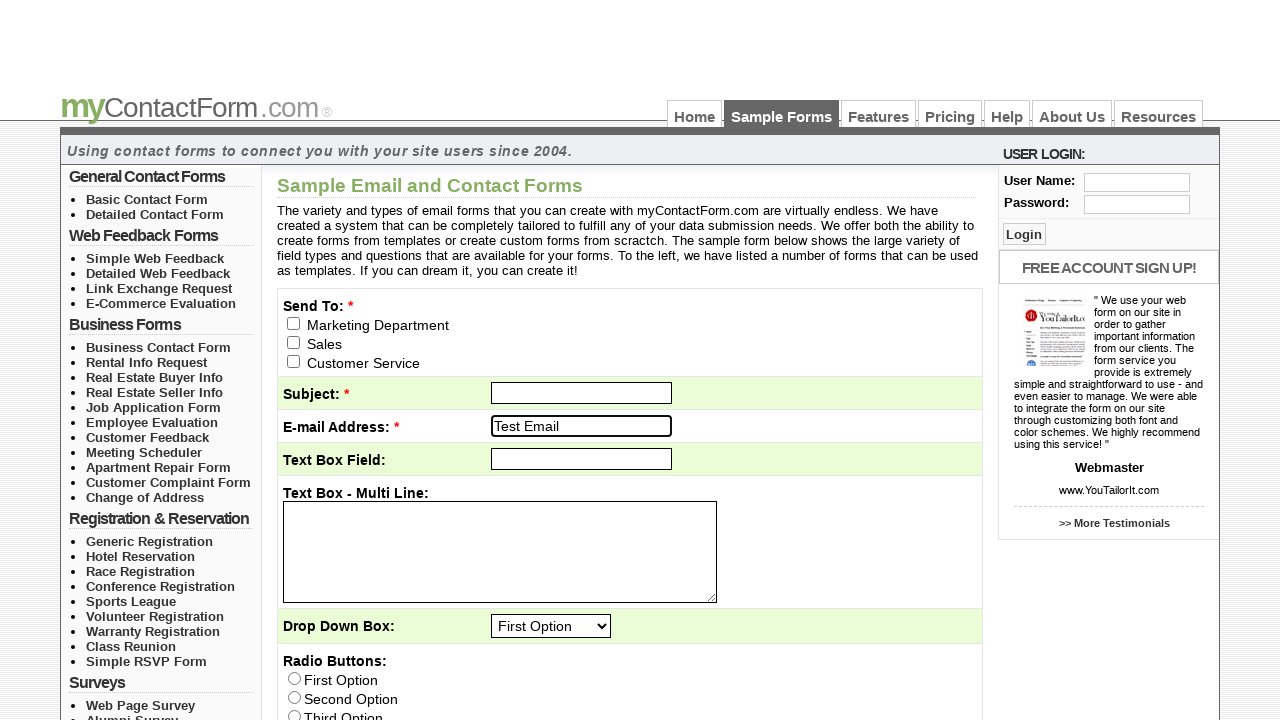

Waited 500ms for form processing
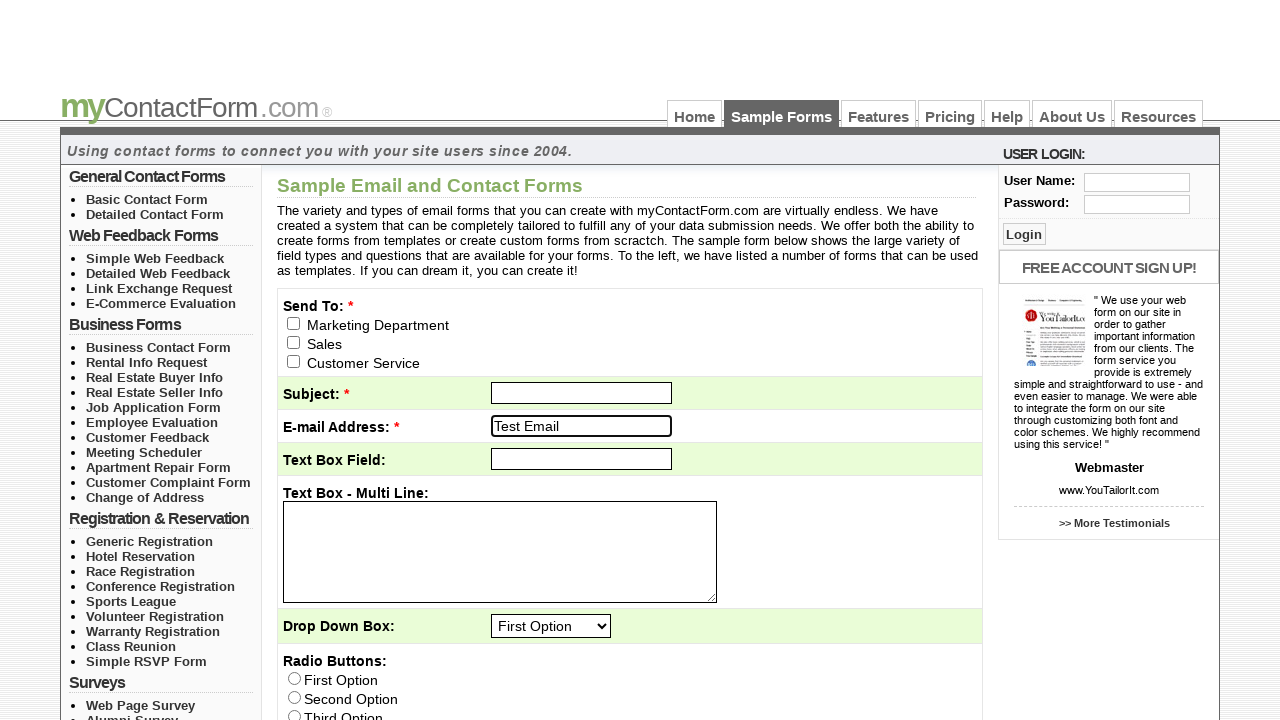

Cleared email field using multiple attributes (and) XPath on xpath=//input[@id='email' and @type='email']
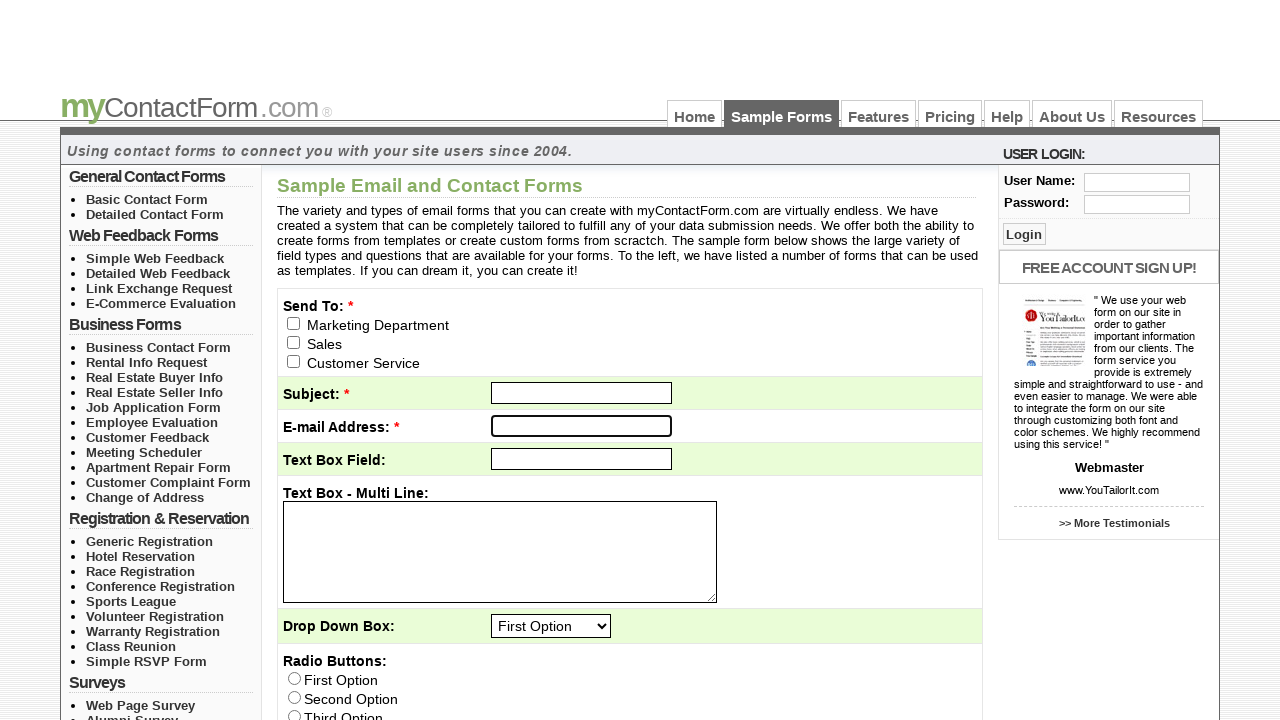

Filled email field with 'jenkins_user@gmail.com' using or condition XPath on xpath=//input[@id='email' or @type='sadhashiv']
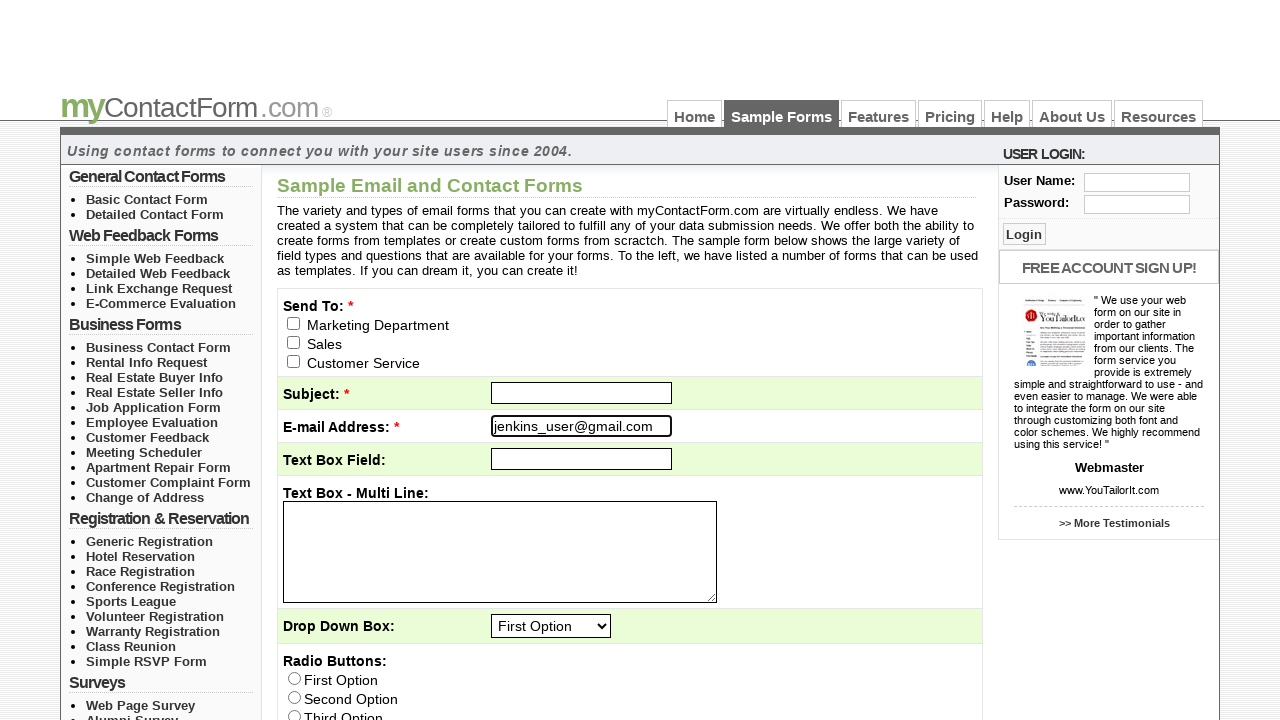

Waited 500ms for form processing
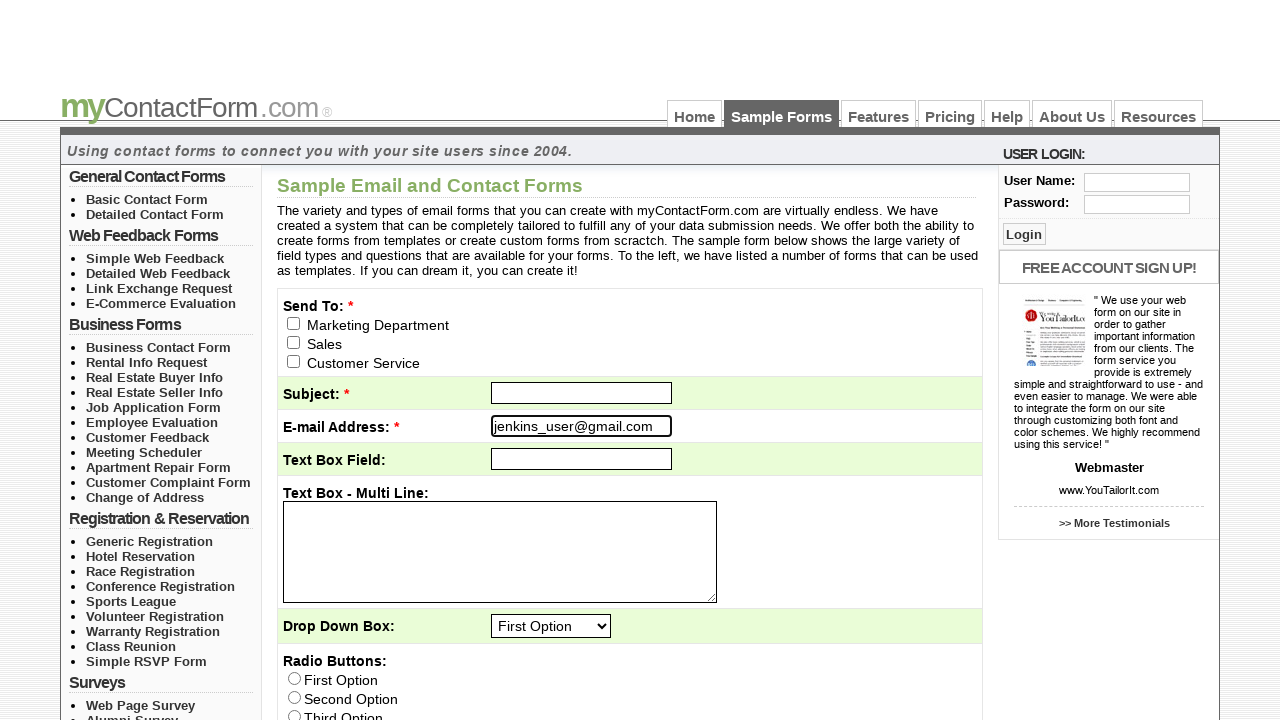

Cleared email field using or condition XPath on xpath=//input[@id='email' or @type='sadhashiv']
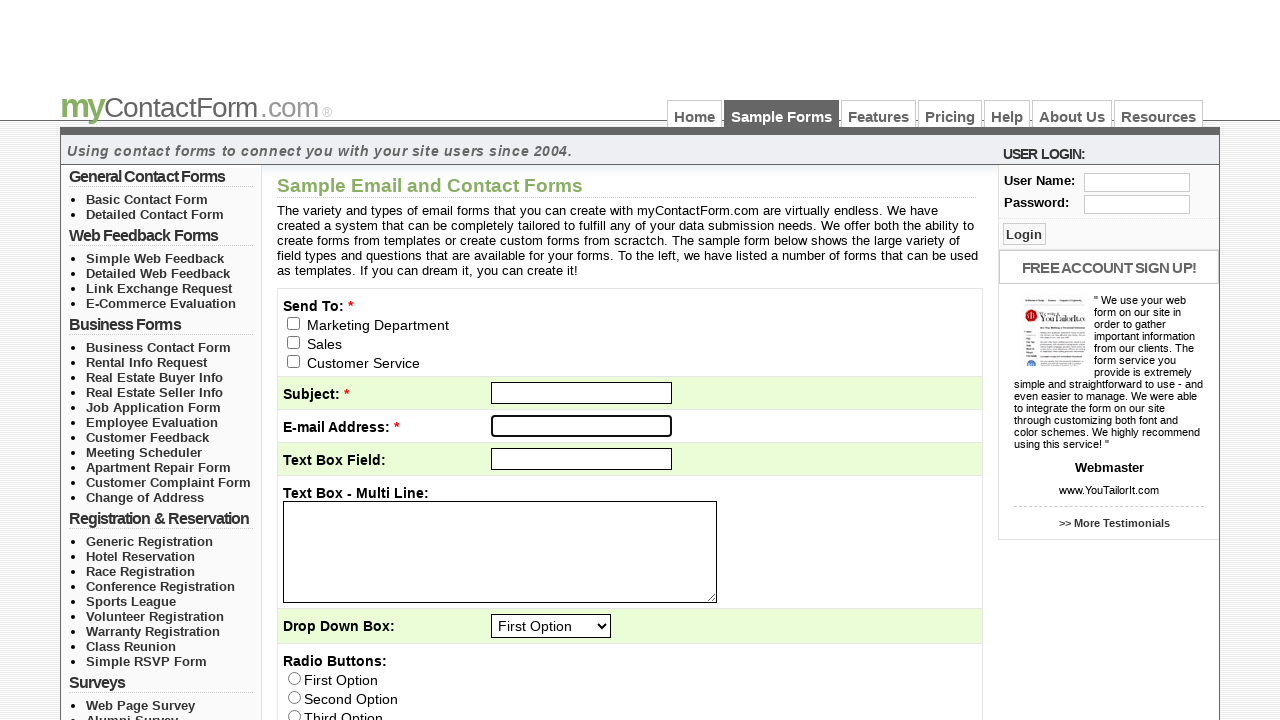

Filled email field with 'automation_test@gmail.com' using union operator XPath on xpath=//input[@id='email'] | //input[@name='email']
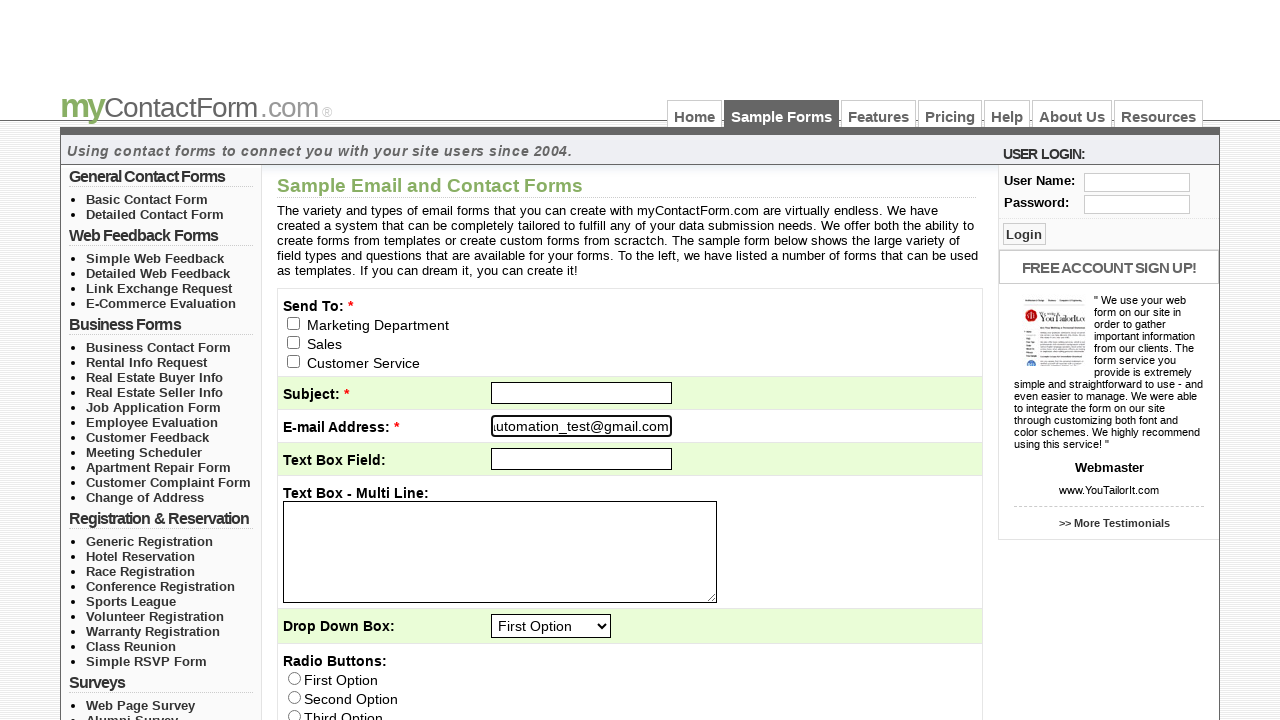

Waited 500ms for form processing
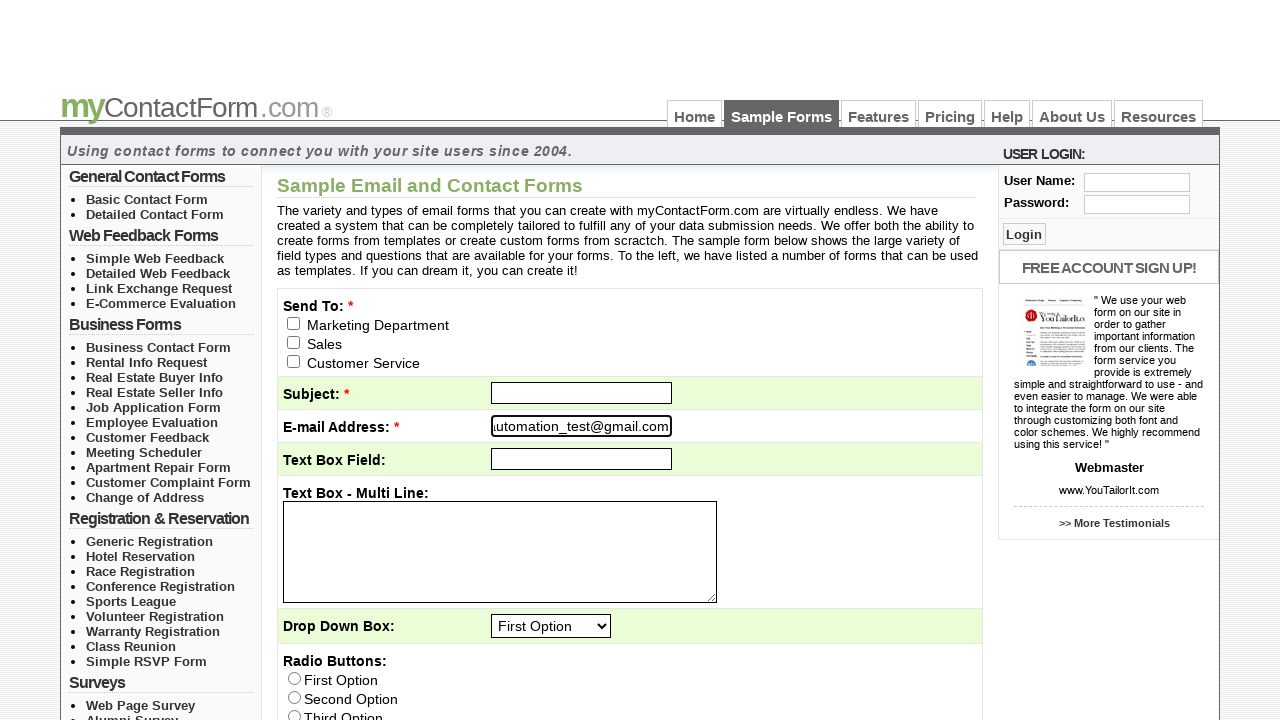

Cleared email field using union operator XPath on xpath=//input[@id='email'] | //input[@name='email']
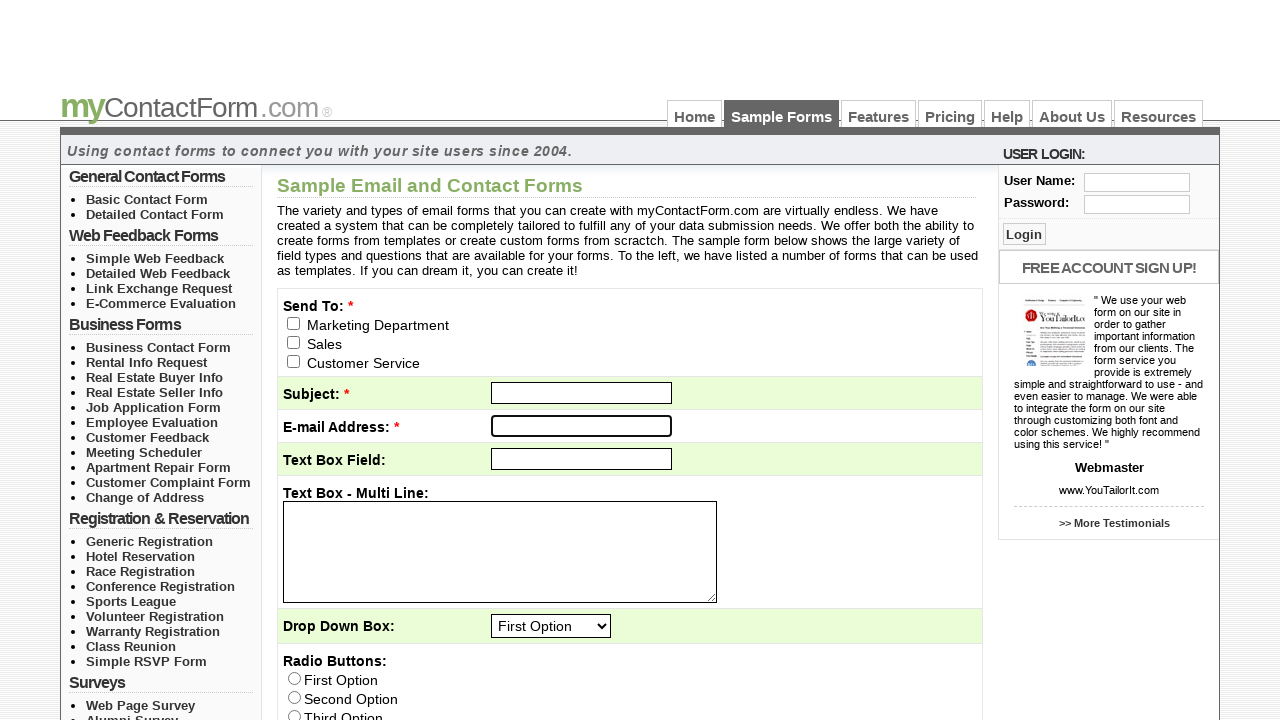

Filled email field with 'developer_qa@gmail.com' using starts-with function XPath on xpath=//input[starts-with(@id,'ema')]
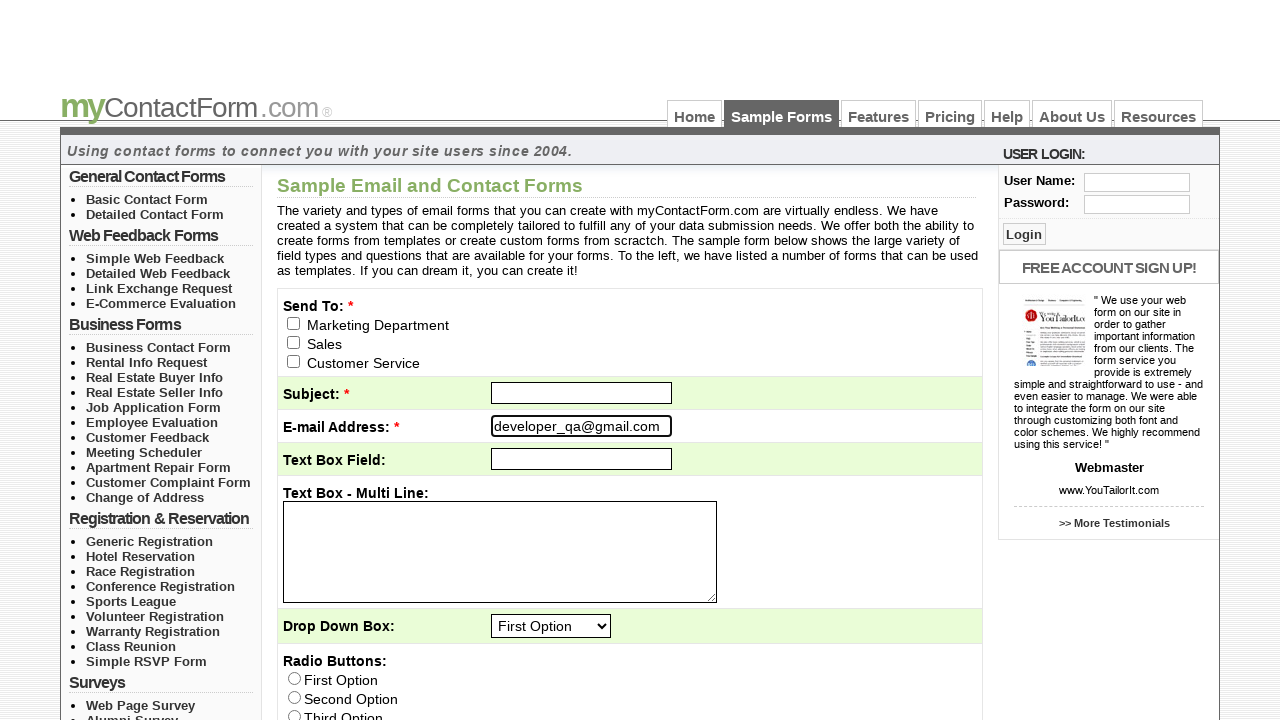

Waited 500ms for form processing
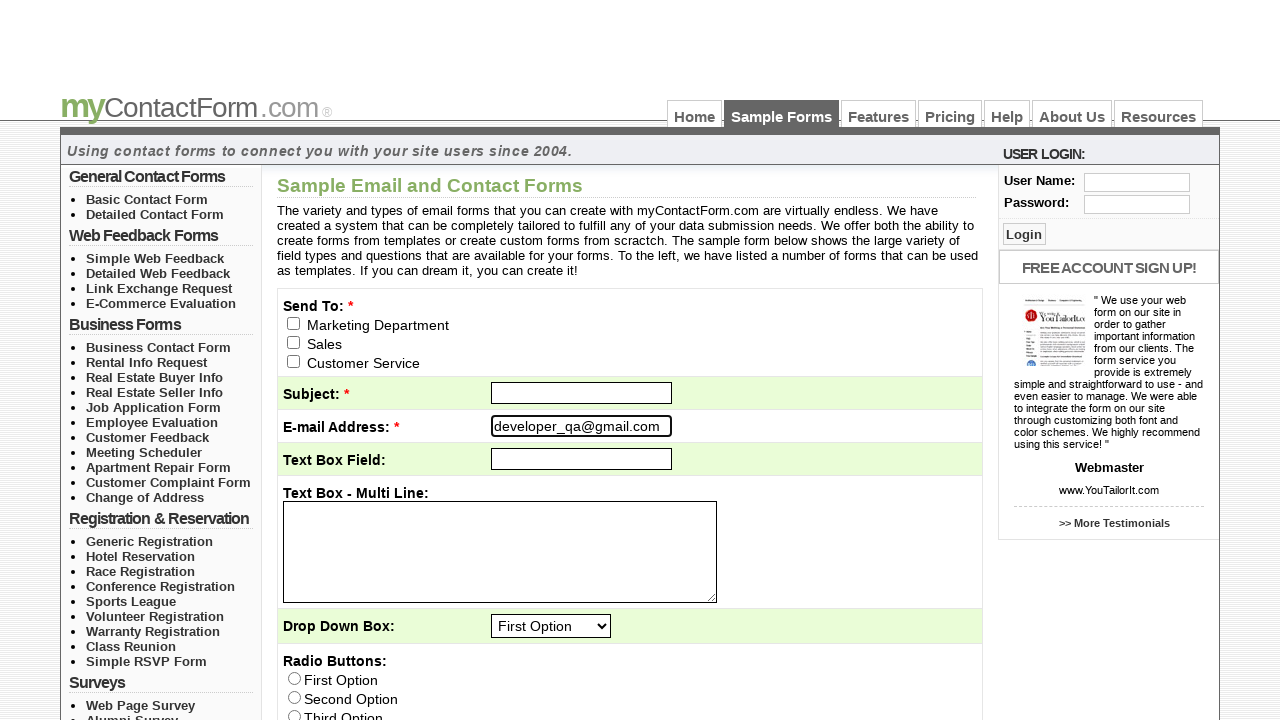

Cleared email field using starts-with function XPath on xpath=//input[starts-with(@id,'ema')]
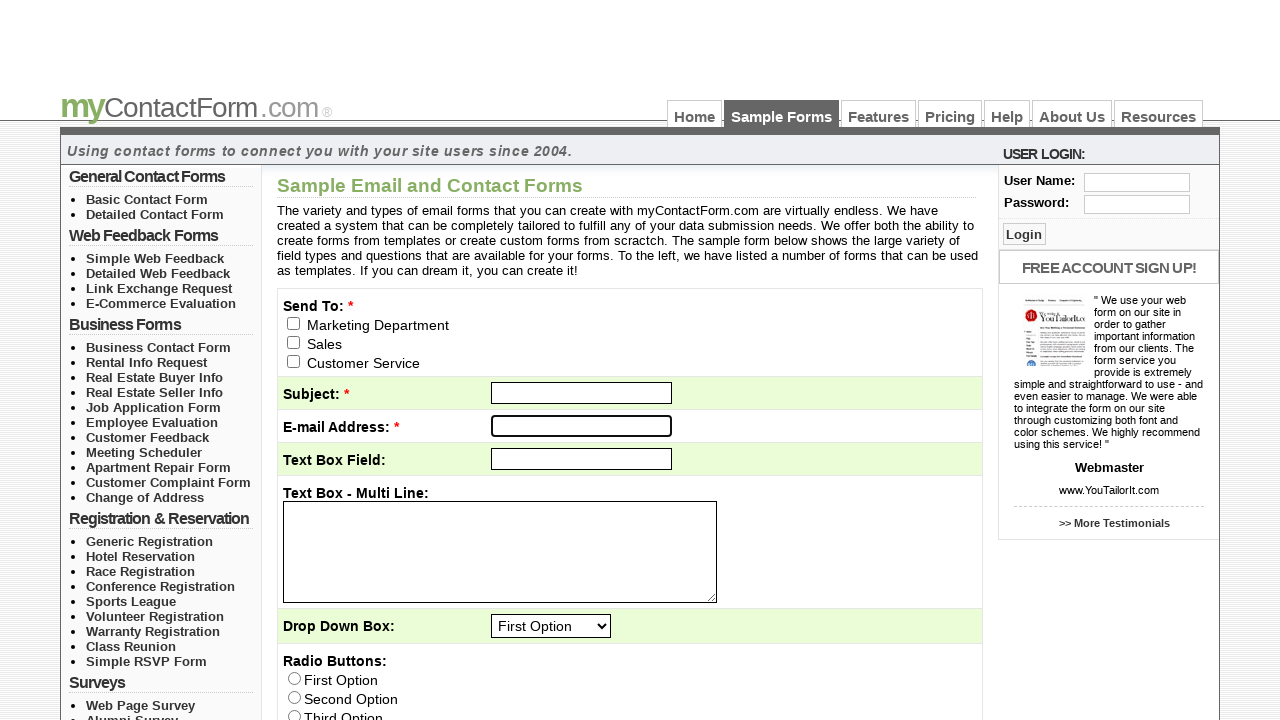

Filled email field with 'selenium_tester@gmail.com' using contains function XPath on xpath=//input[contains(@id,'ema')]
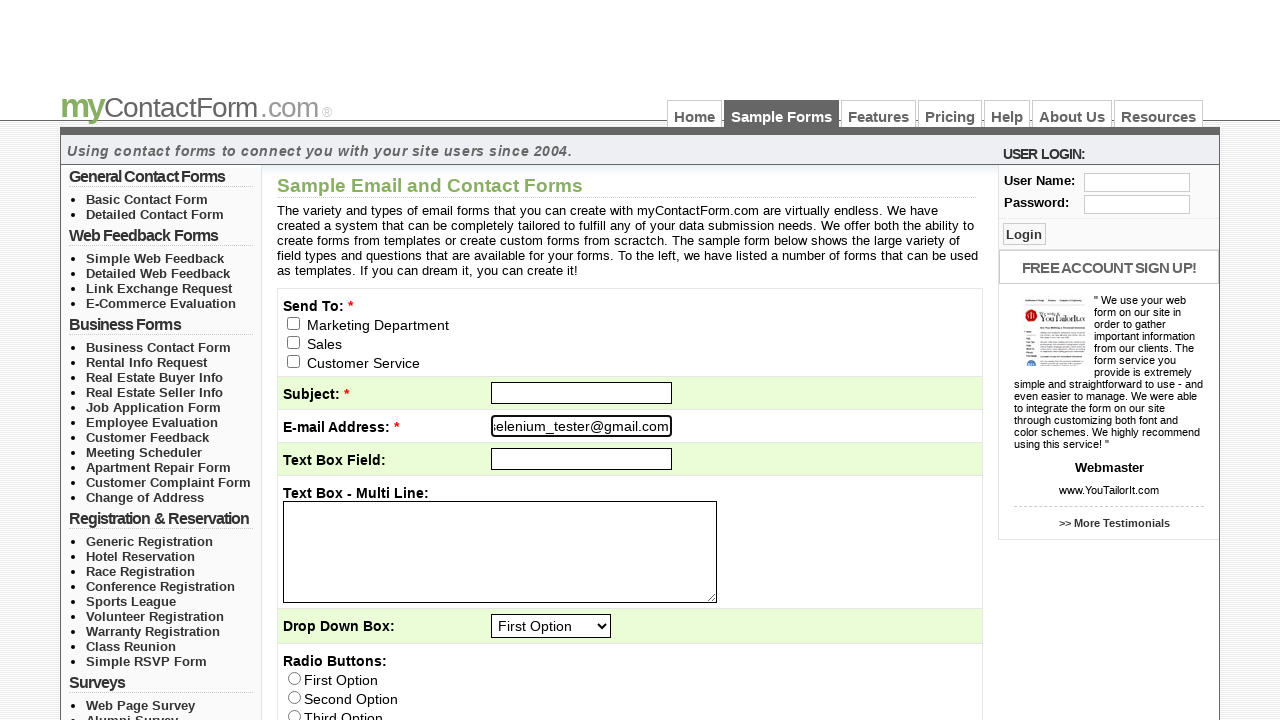

Waited 500ms for form processing
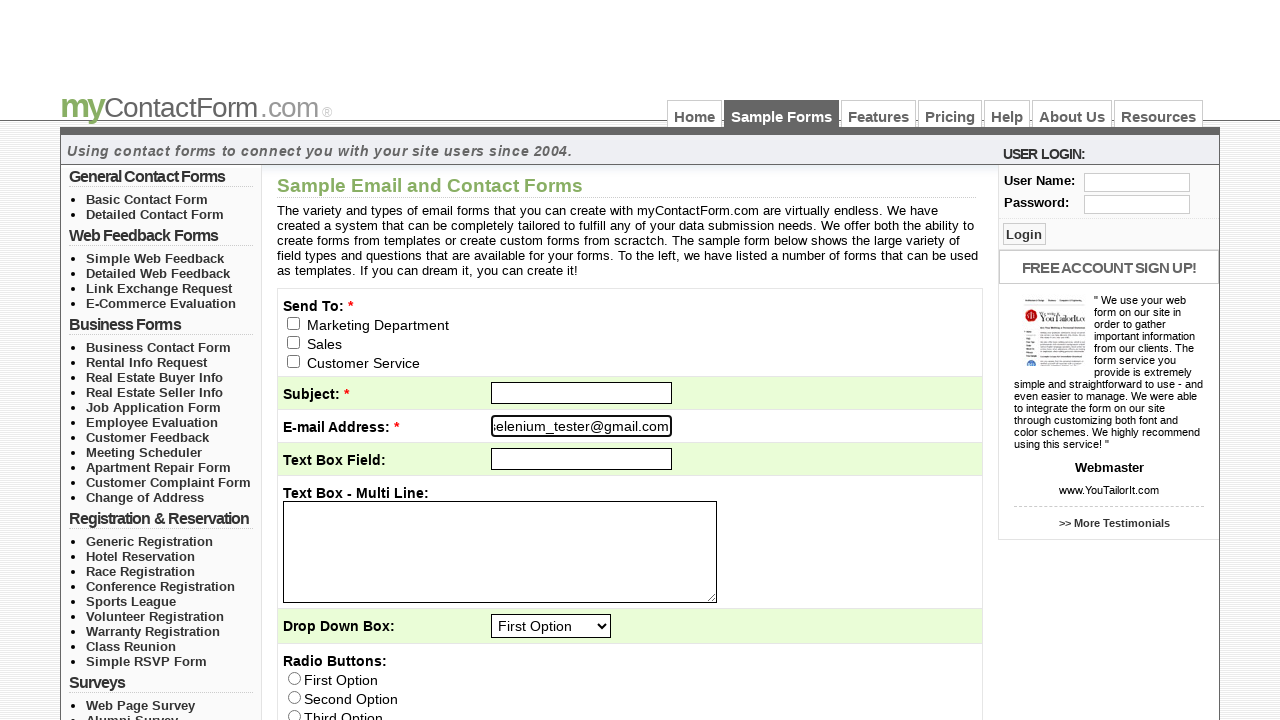

Cleared email field using contains function XPath on xpath=//input[contains(@id,'ema')]
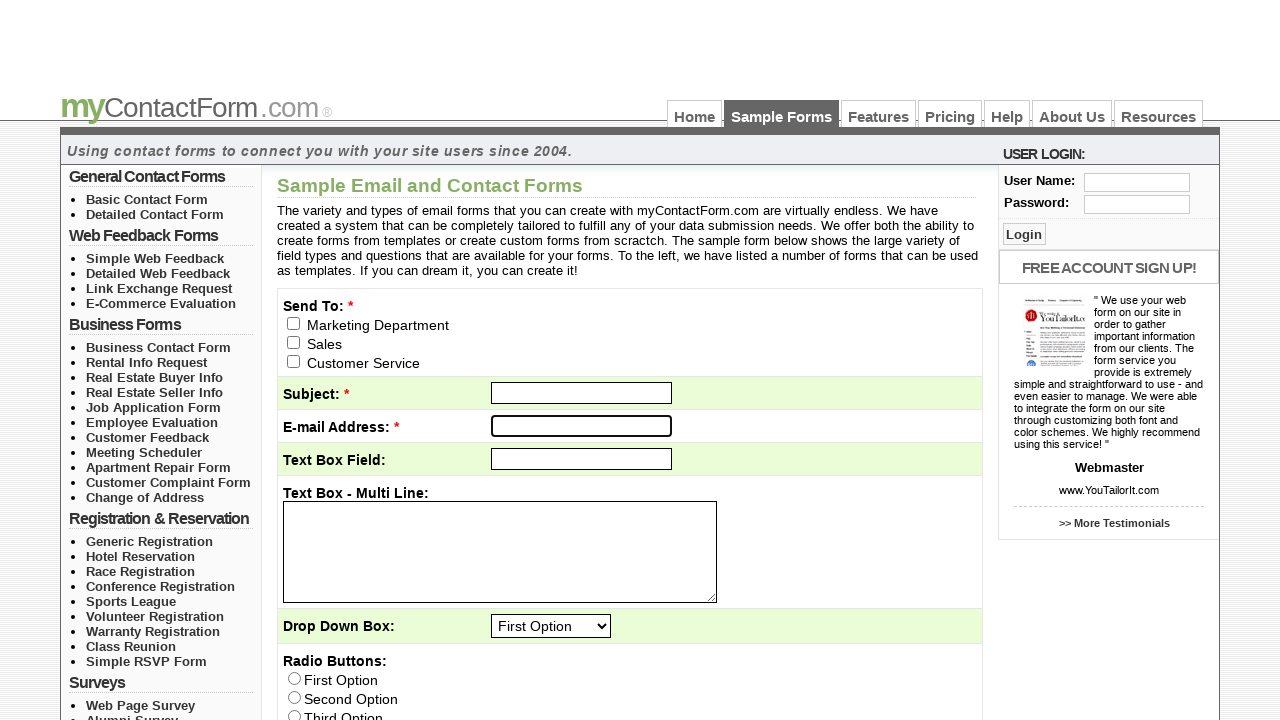

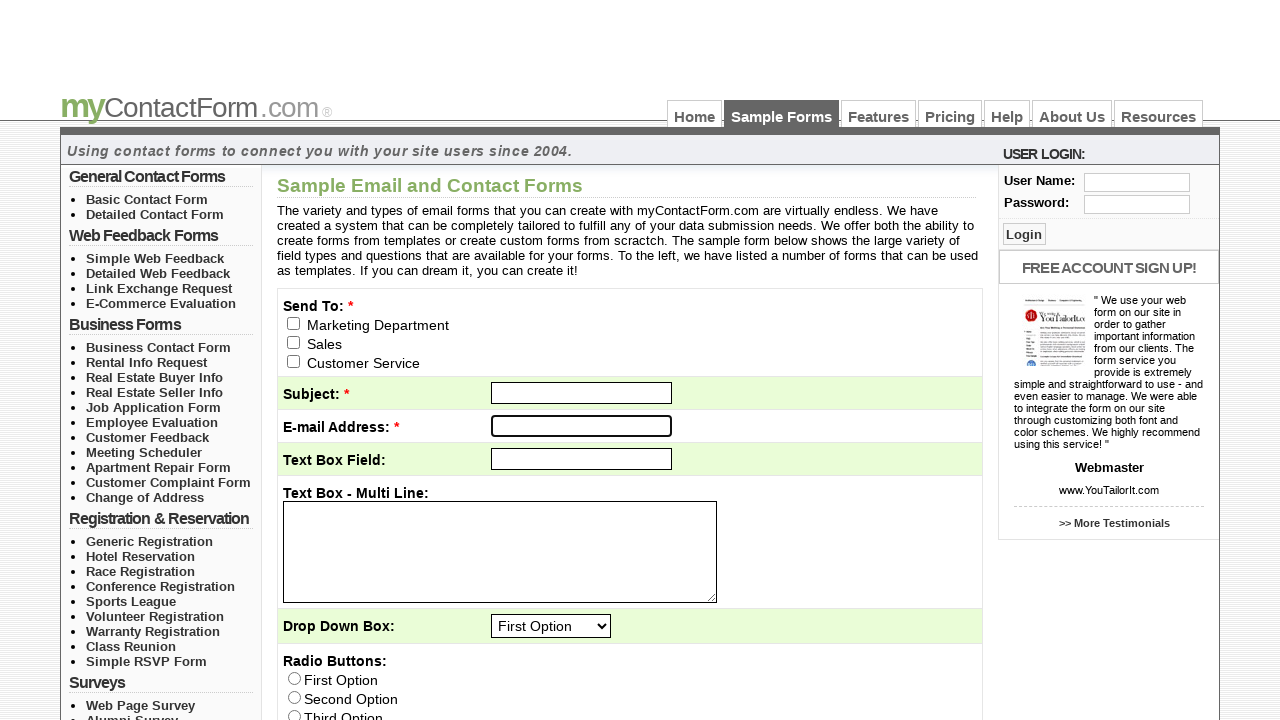